Navigates to the home page by clicking the home button and verifies the page title

Starting URL: https://elsewedy123.github.io/Egyplast/index.html

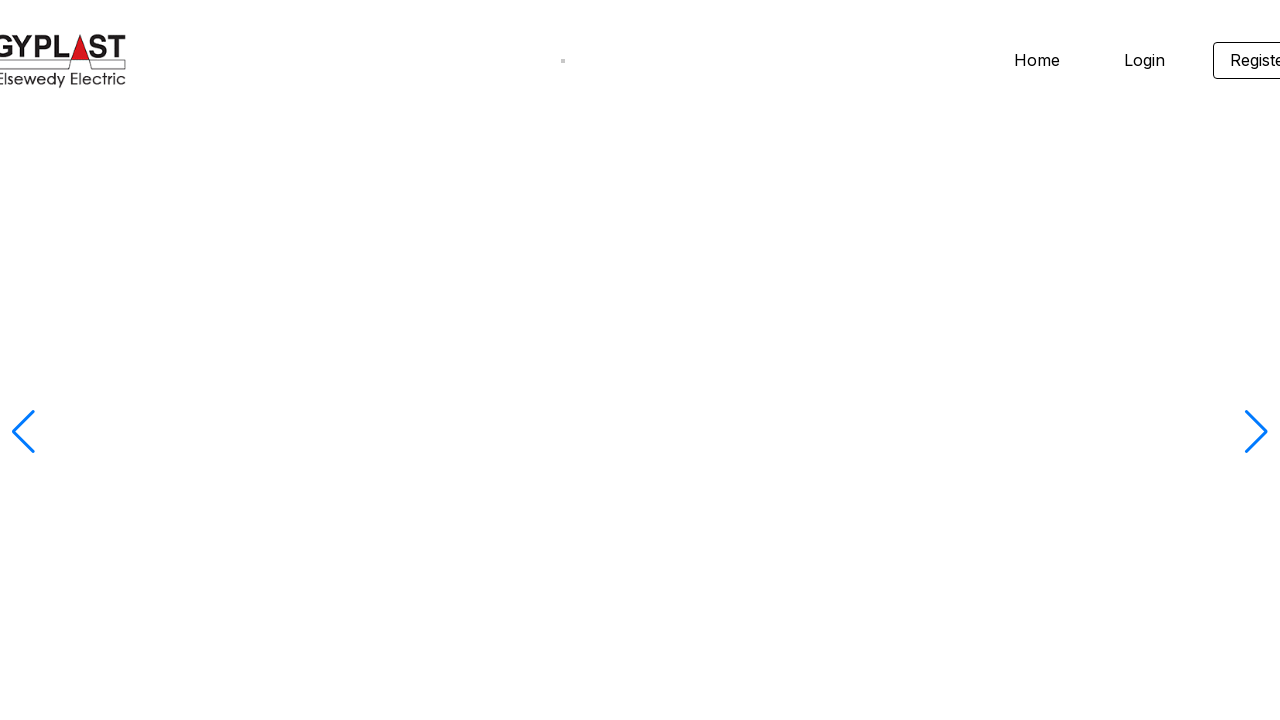

Clicked home button at (1037, 60) on .homeheader-login
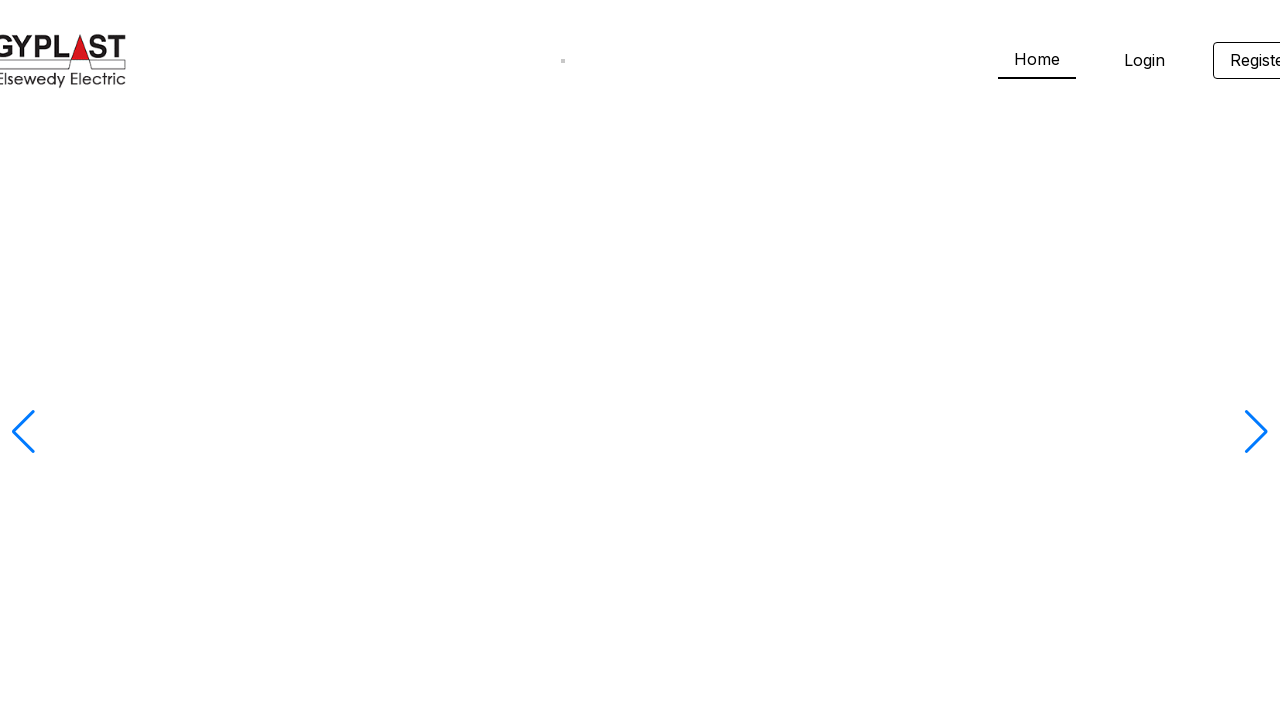

Verified page title is 'Egyplast Website'
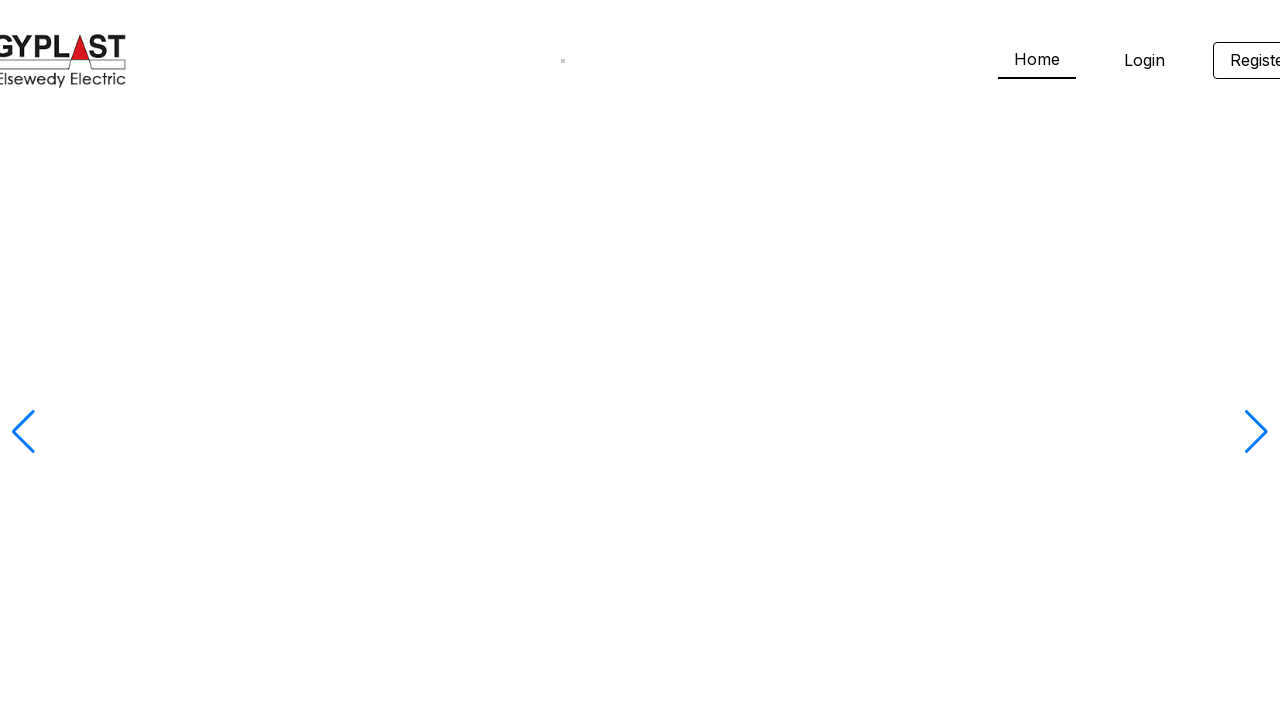

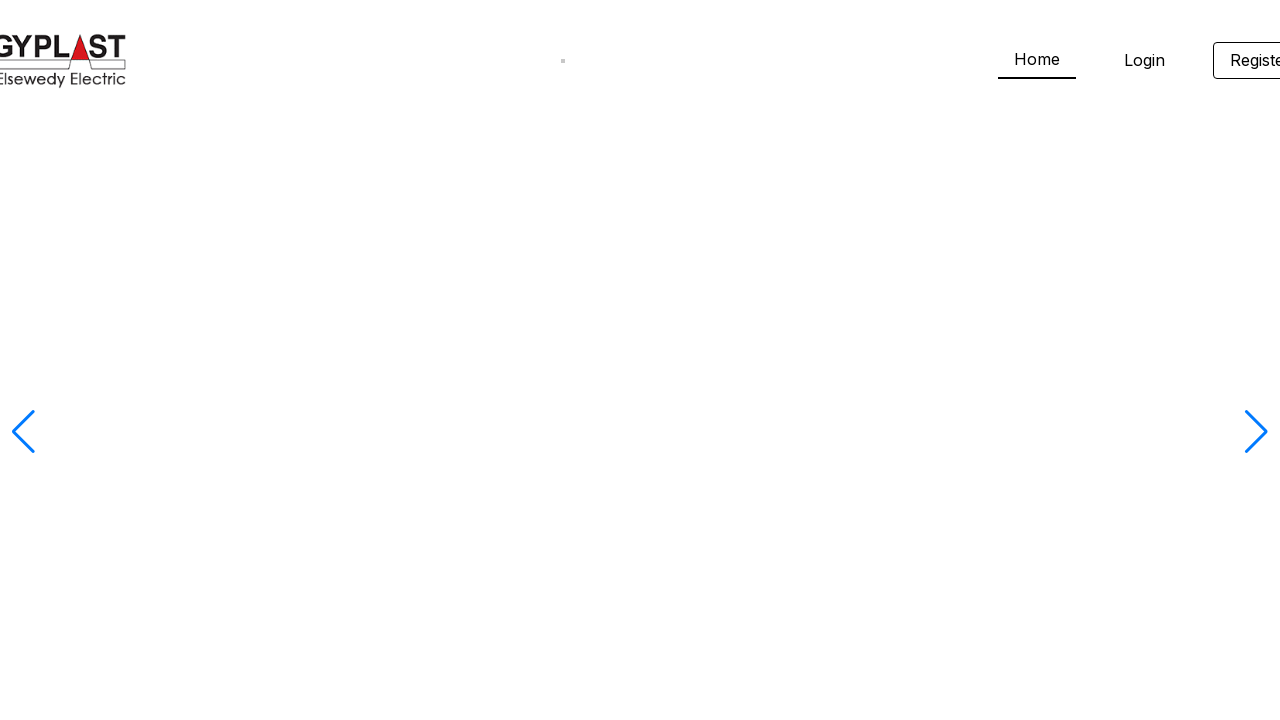